Opens the Ferrero Rocher US website homepage and verifies it loads successfully

Starting URL: https://www.ferrerorocher.com/us/en/

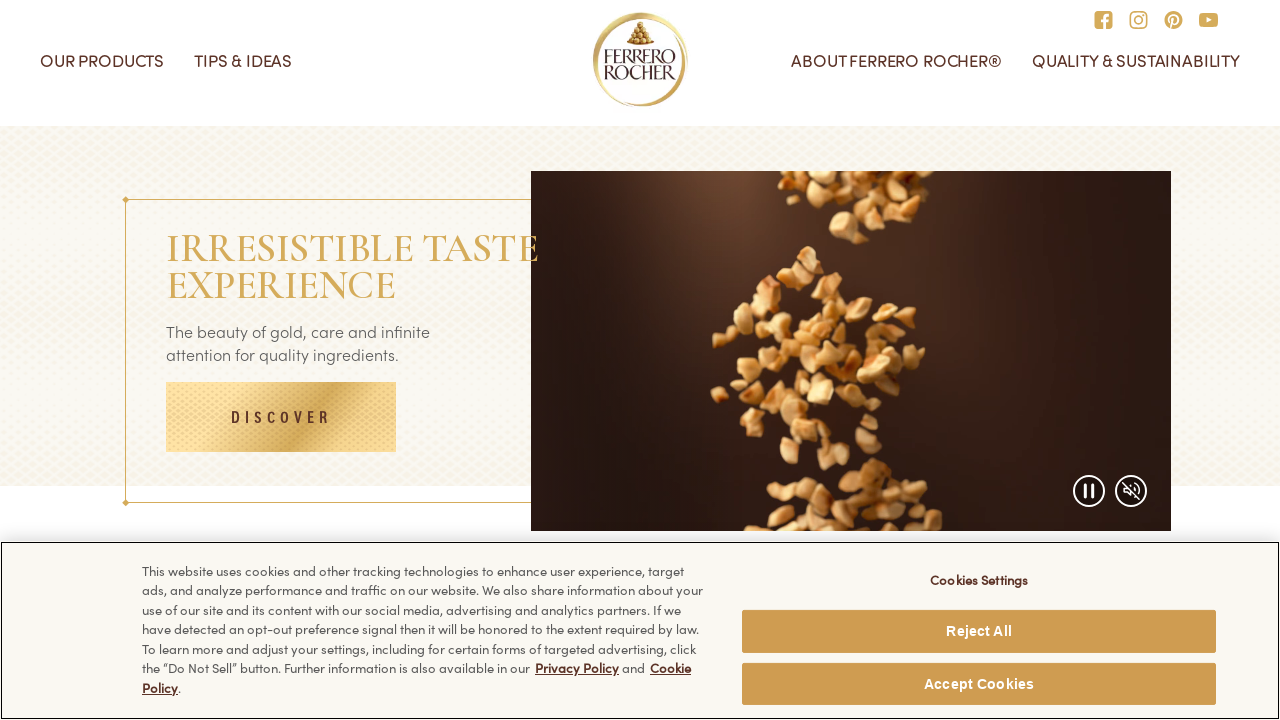

Waited for page to reach domcontentloaded state
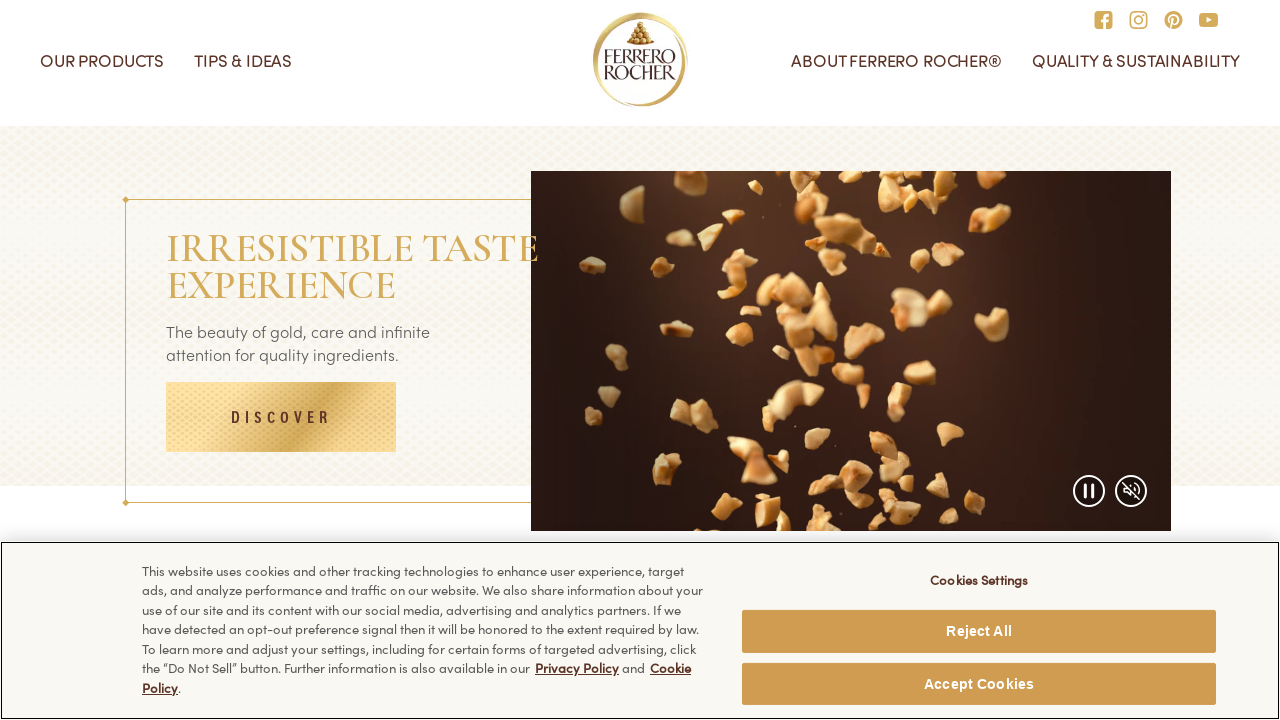

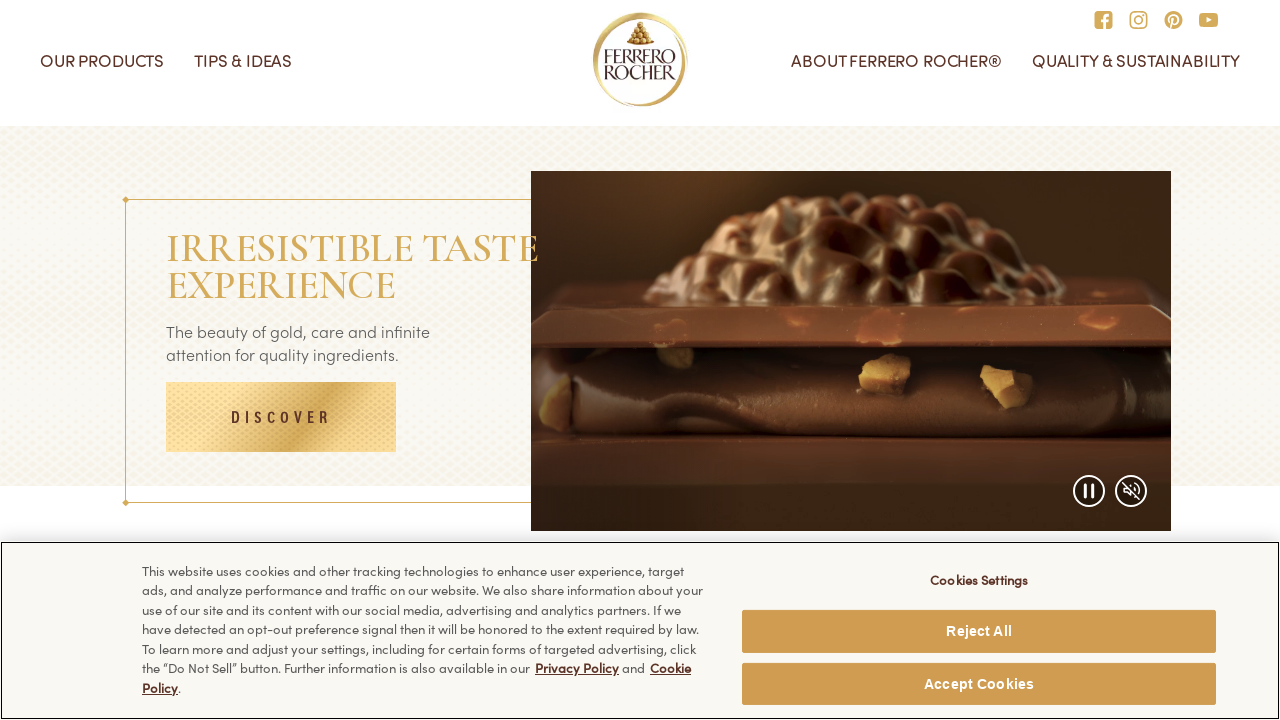